Tests button properties including getting location coordinates, color, size, checking disabled state, and clicking home button

Starting URL: https://letcode.in/button

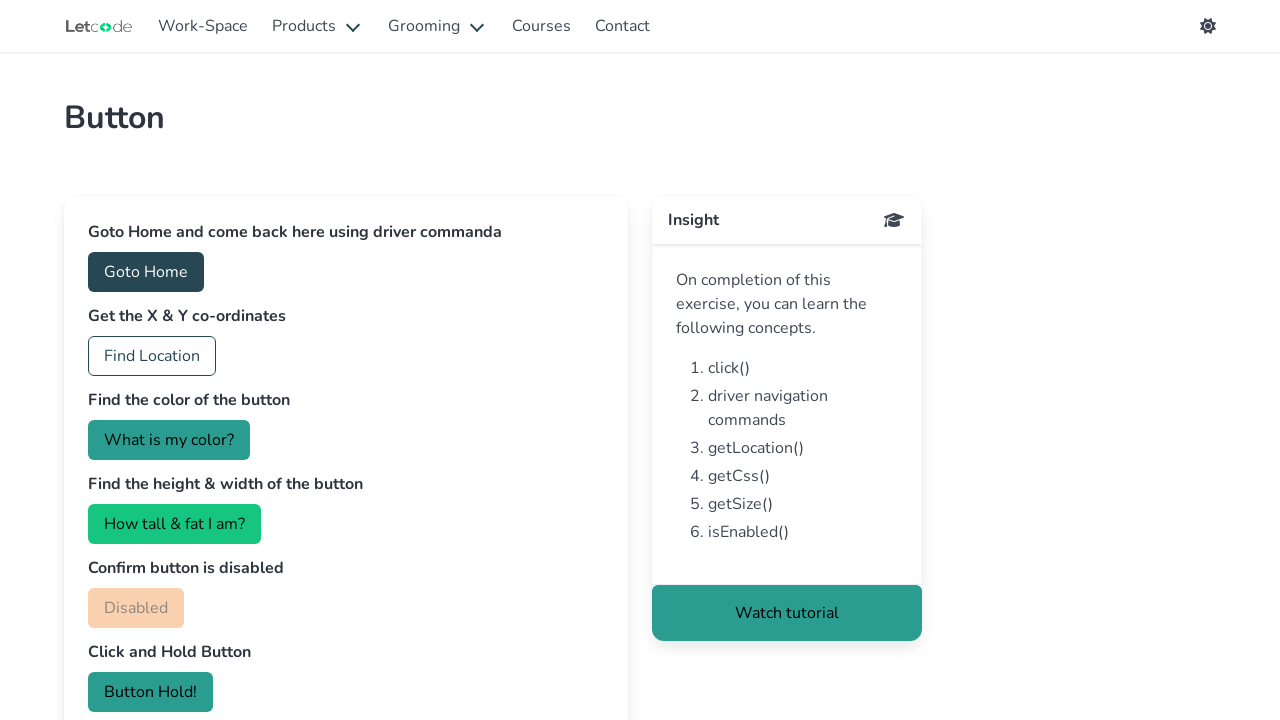

Position button loaded and is visible
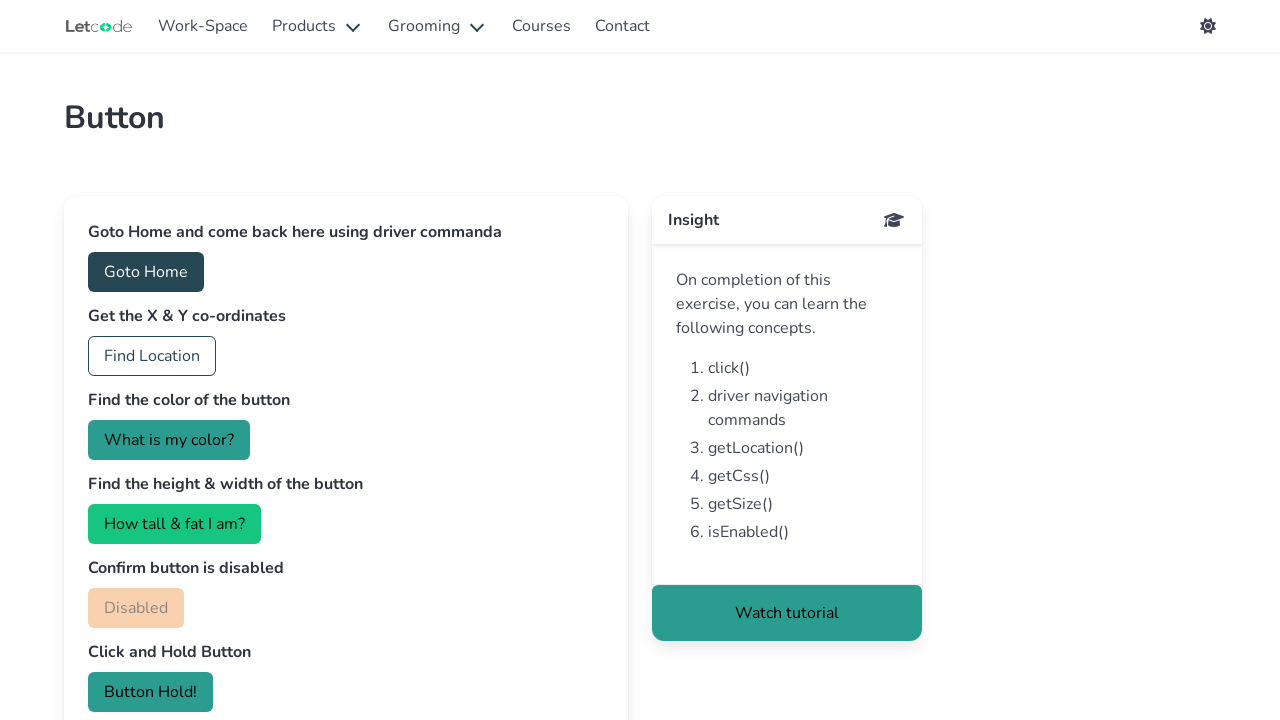

Color button element loaded
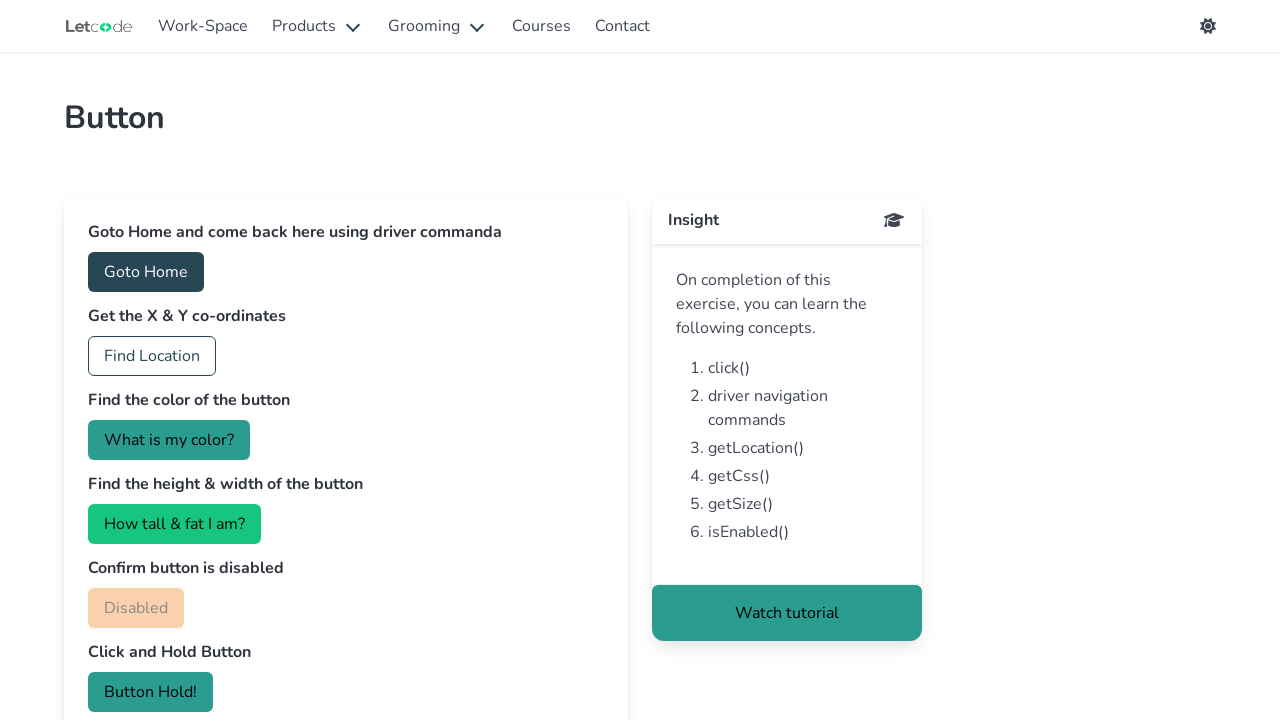

Size/property button element loaded
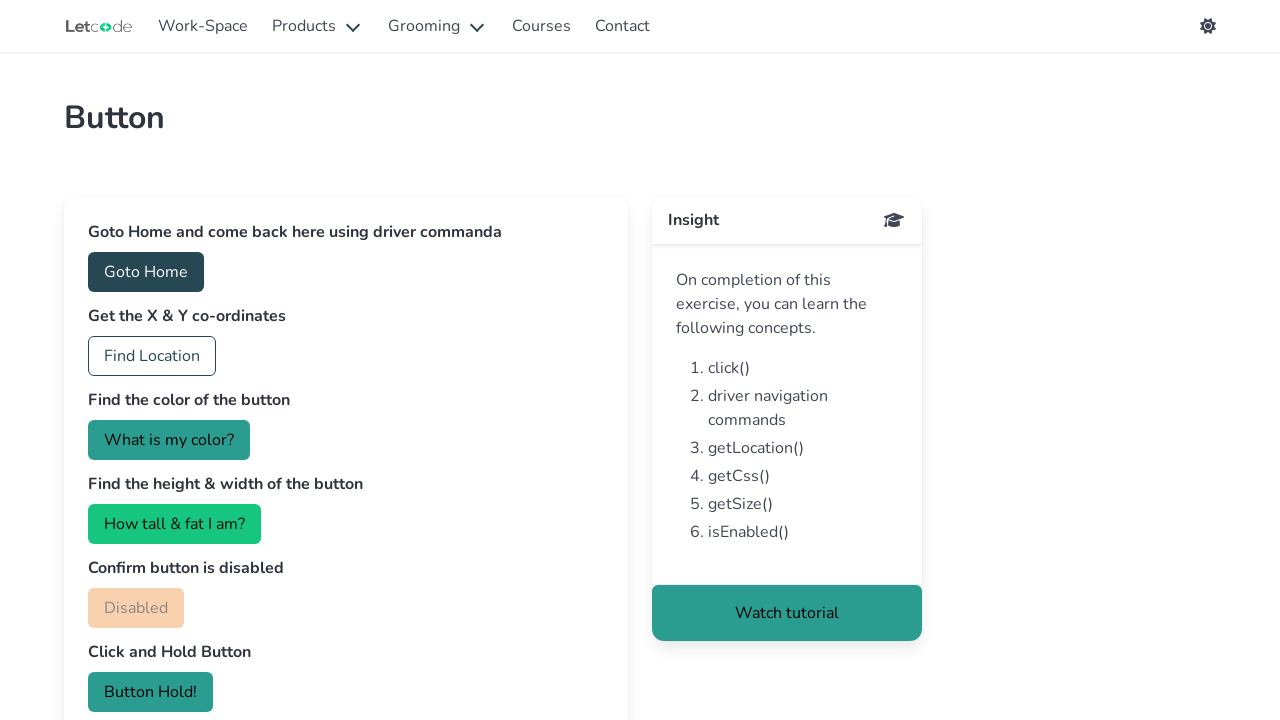

Disabled button element loaded
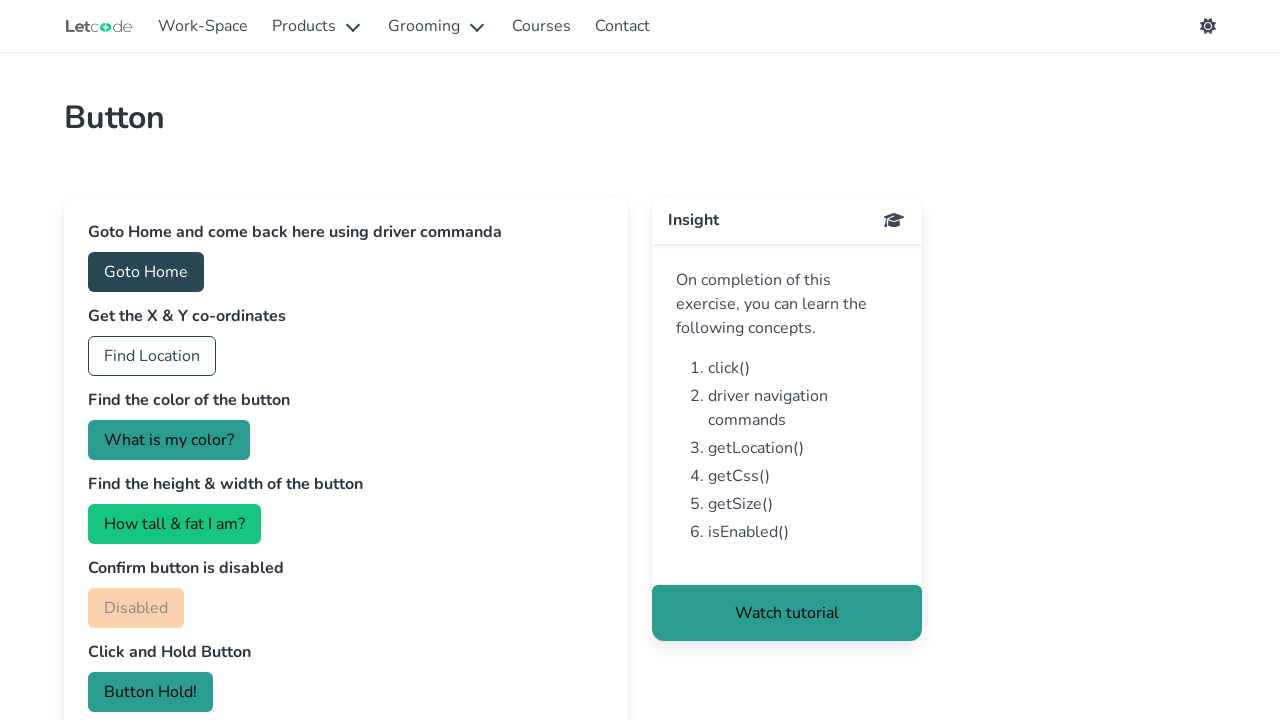

Clicked home button at (146, 272) on #home
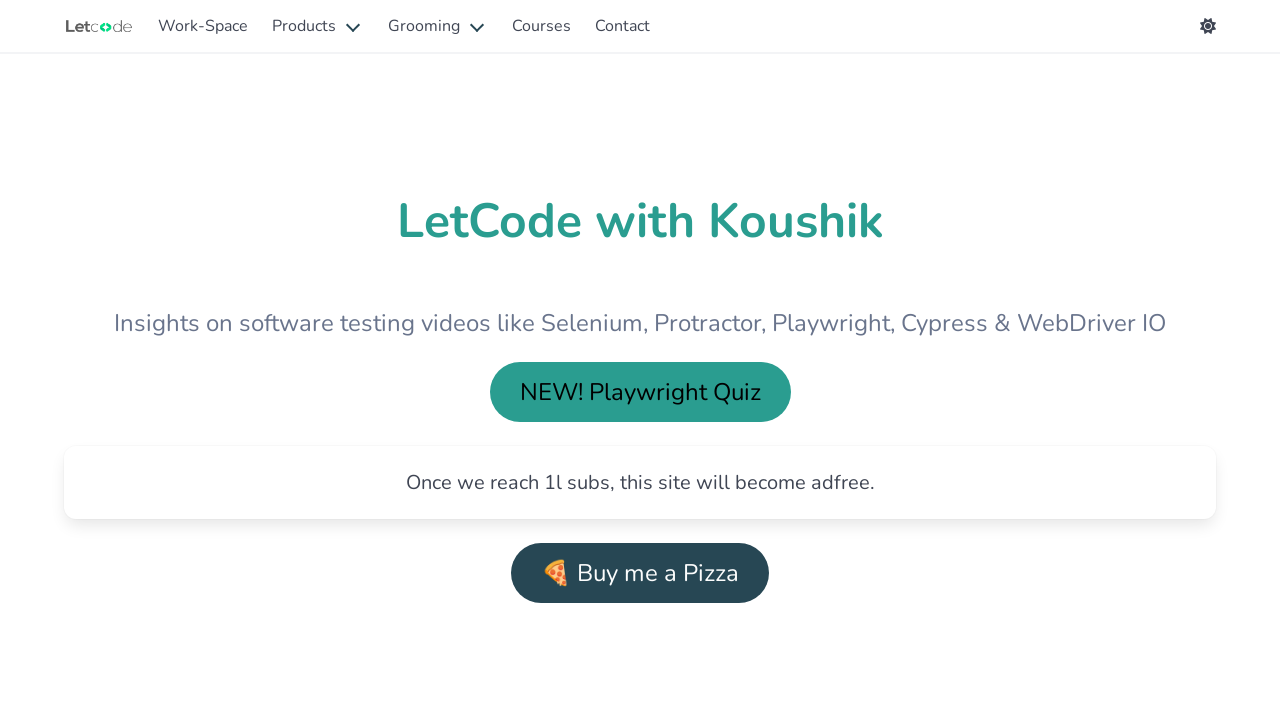

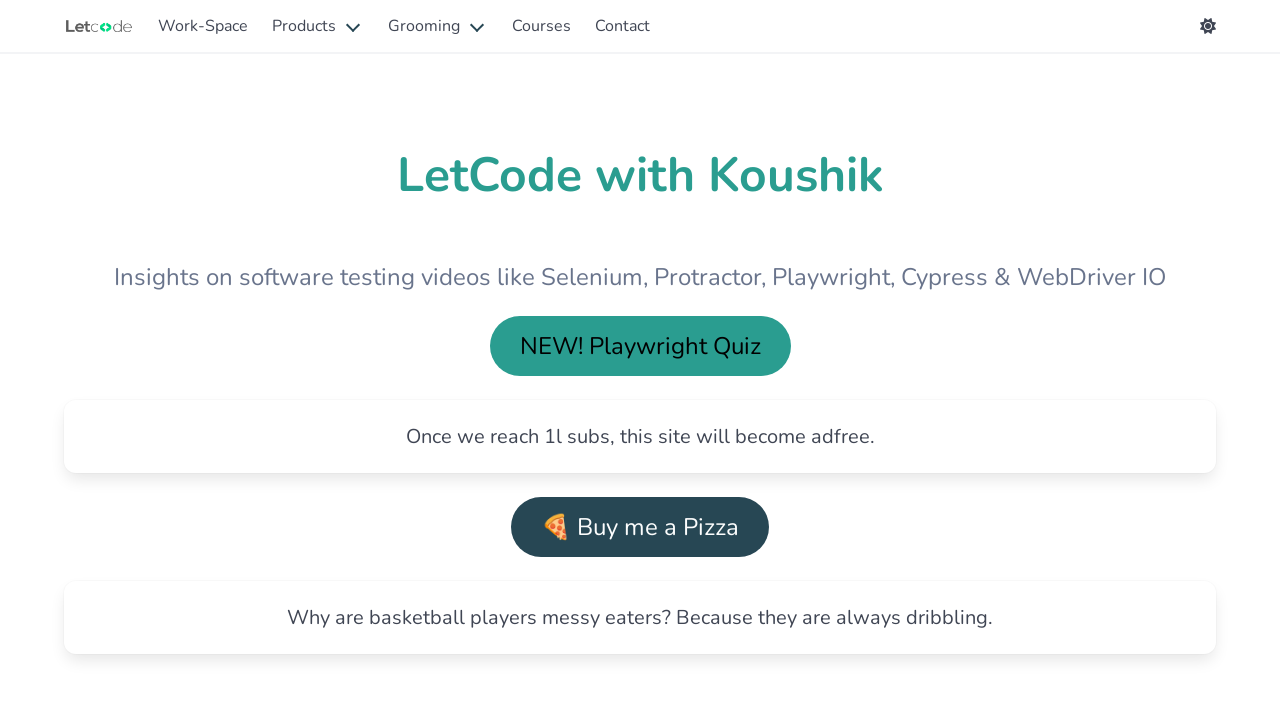